Tests drag and drop functionality within an iframe on jQuery UI demo page by dragging an element from source to destination

Starting URL: https://jqueryui.com/droppable/

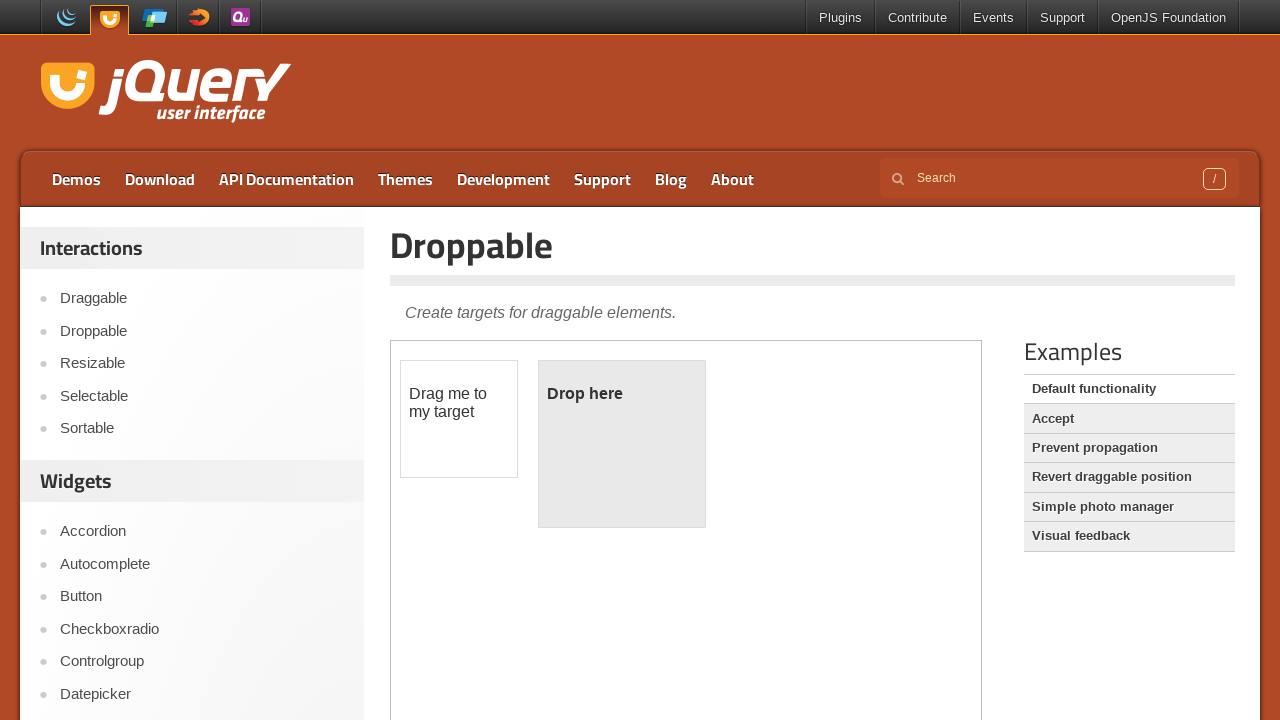

Queried page and found 1 iframe(s)
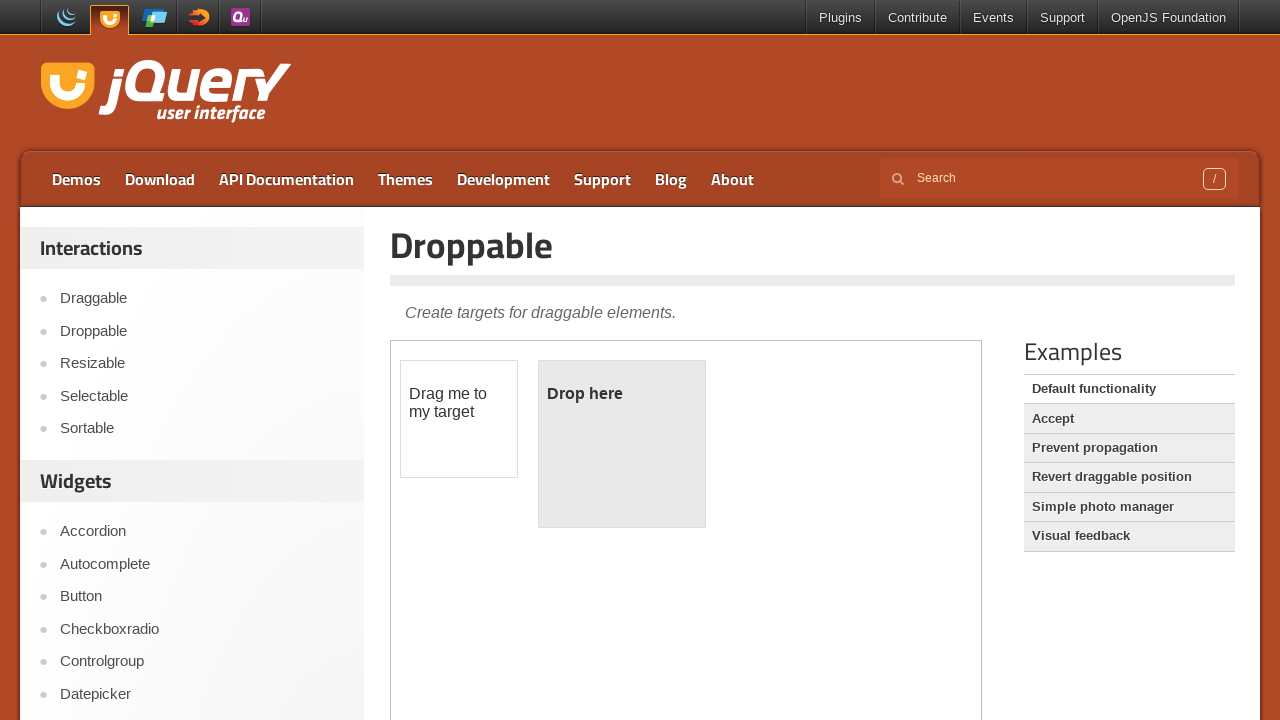

Located the demo iframe using frame_locator
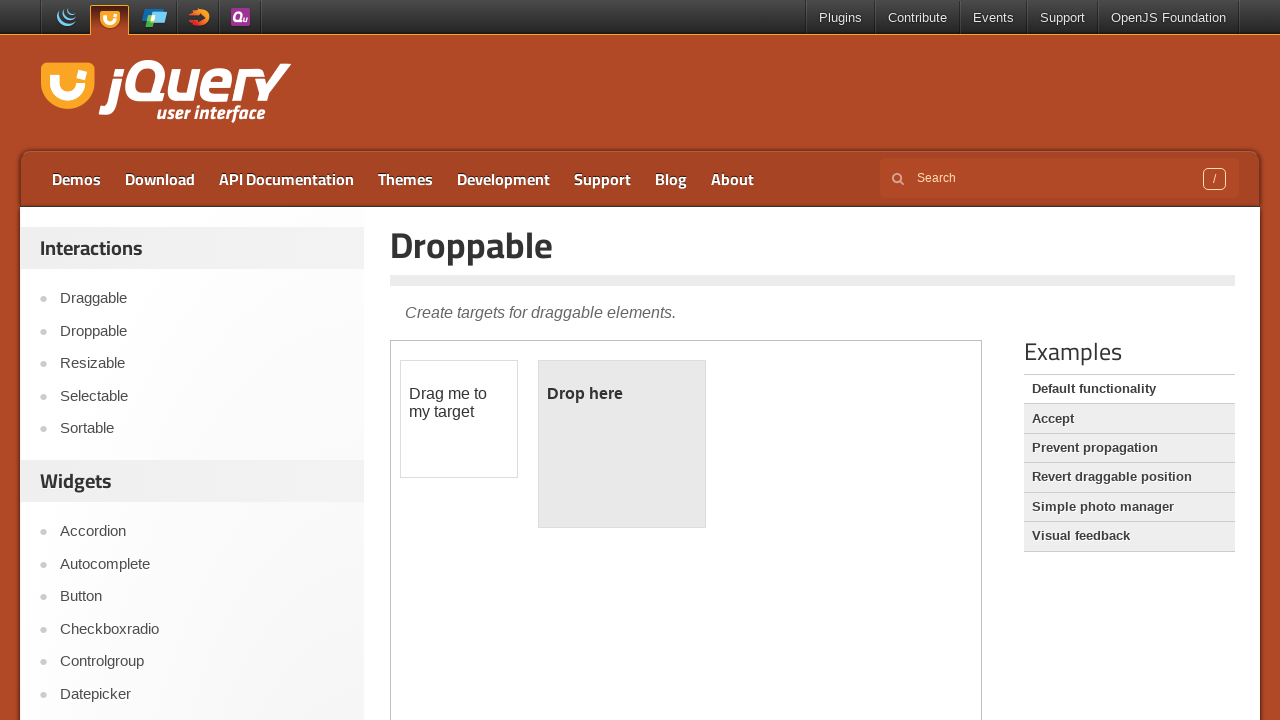

Clicked on the draggable element to verify accessibility at (459, 419) on iframe.demo-frame >> internal:control=enter-frame >> #draggable
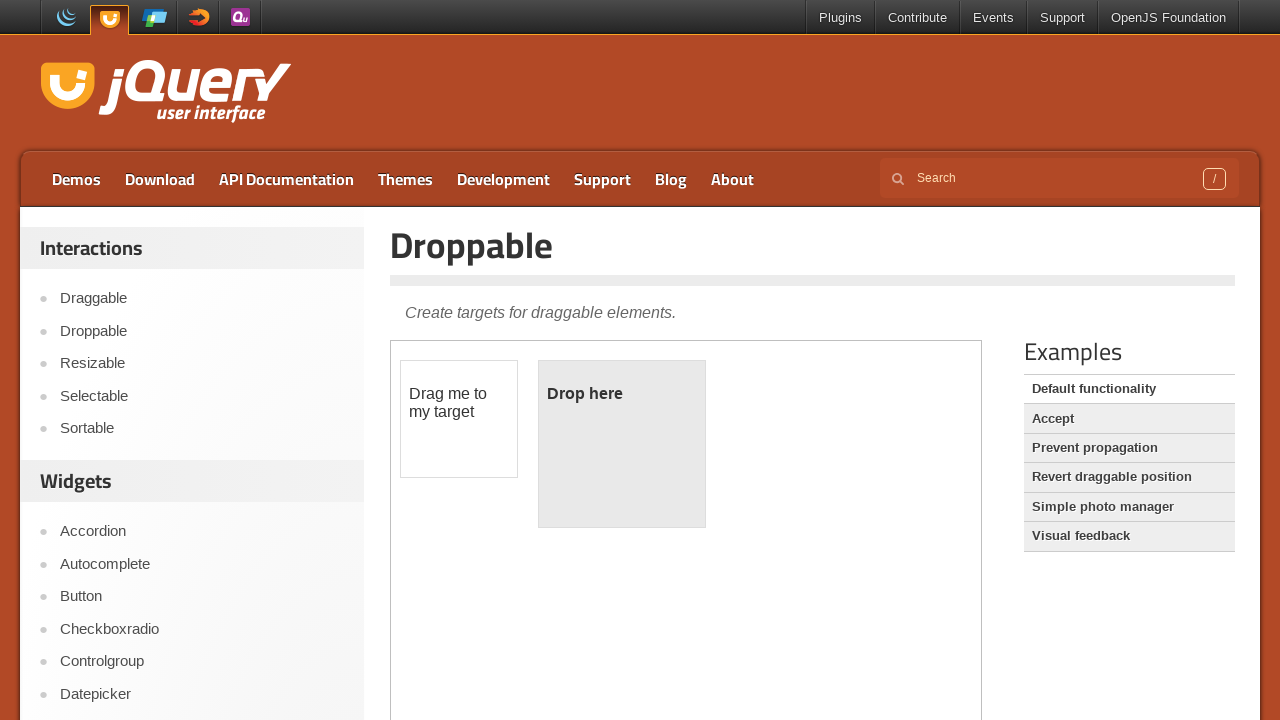

Dragged element from source (#draggable) to destination (#droppable) at (622, 444)
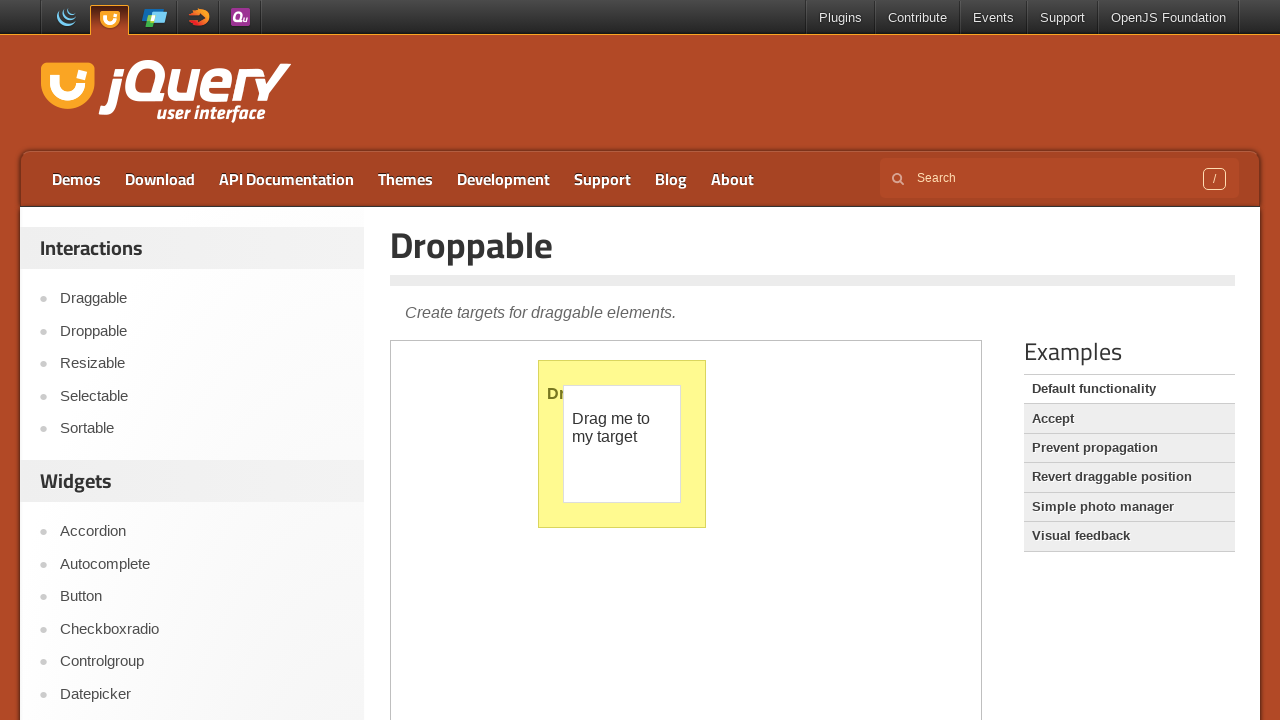

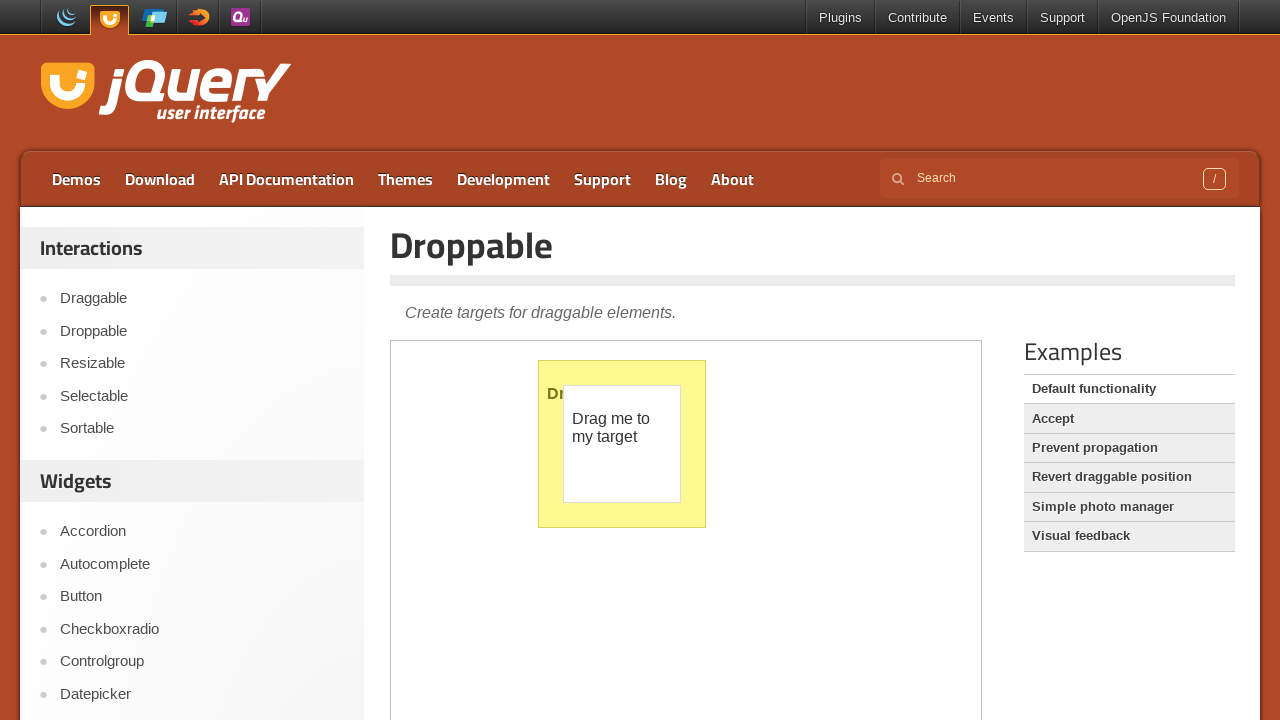